Tests that edits are saved when the input field loses focus (blur event)

Starting URL: https://demo.playwright.dev/todomvc

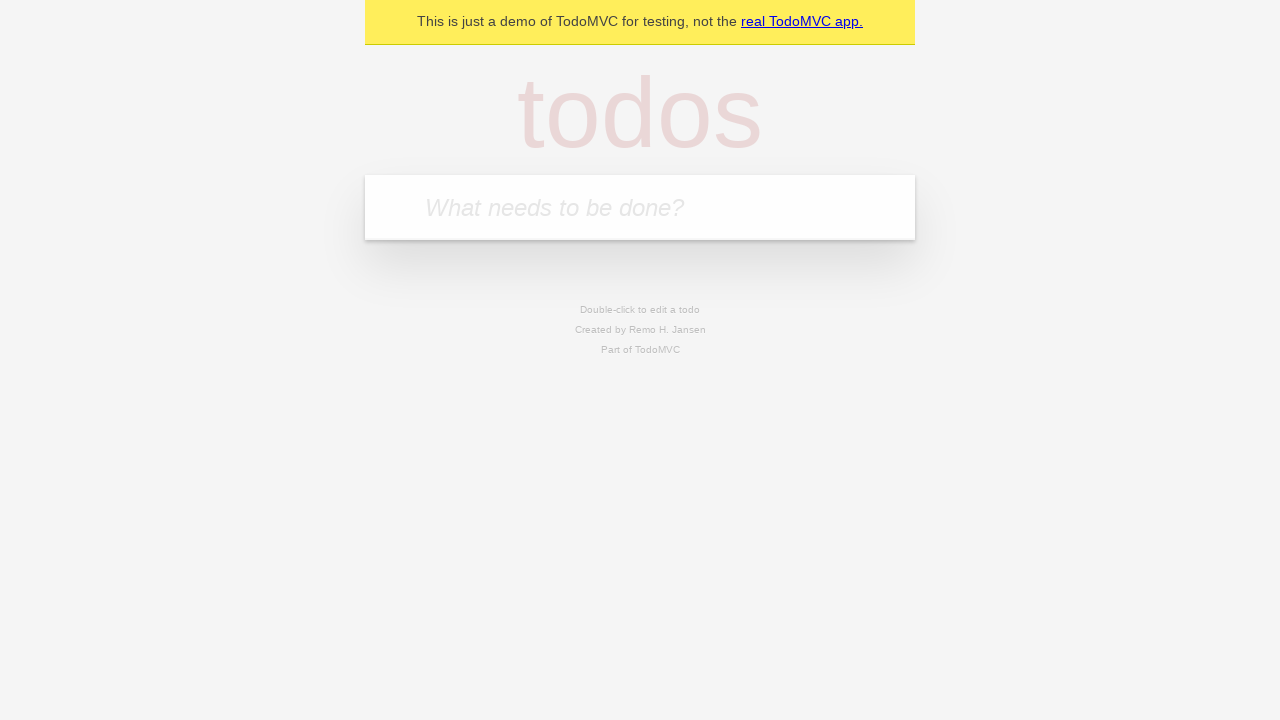

Filled todo input with 'buy some cheese' on internal:attr=[placeholder="What needs to be done?"i]
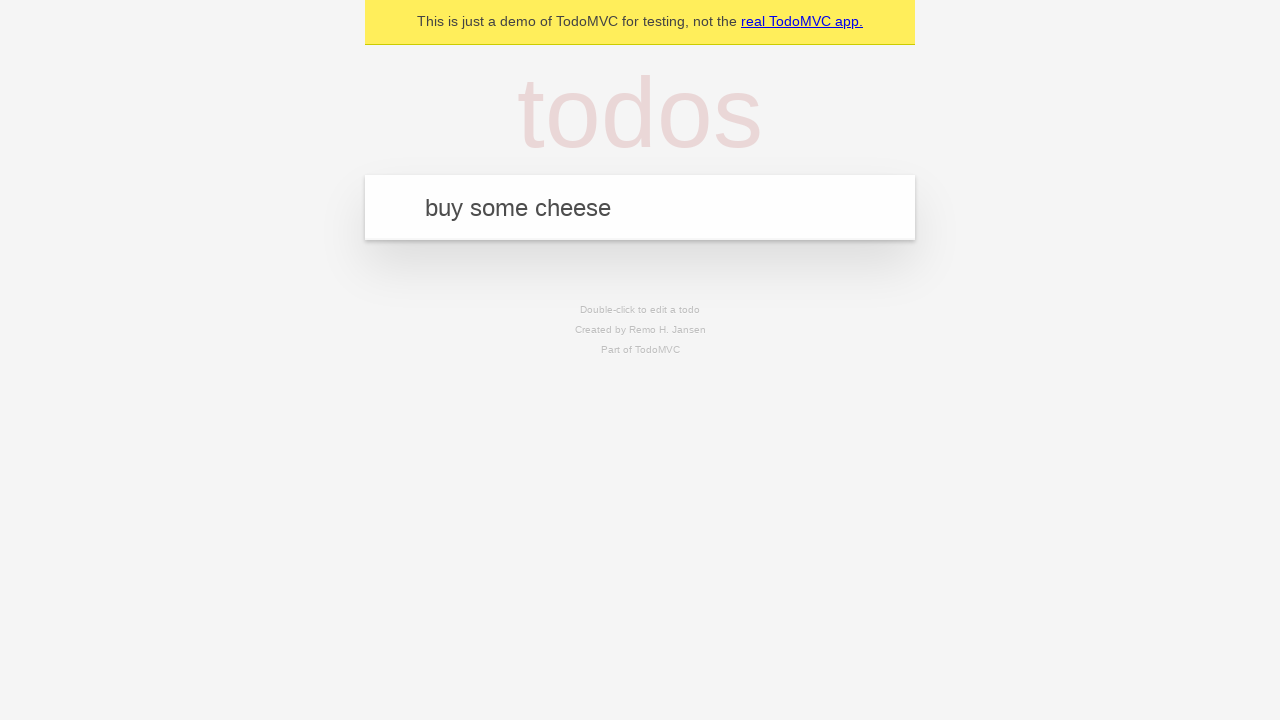

Pressed Enter to create first todo on internal:attr=[placeholder="What needs to be done?"i]
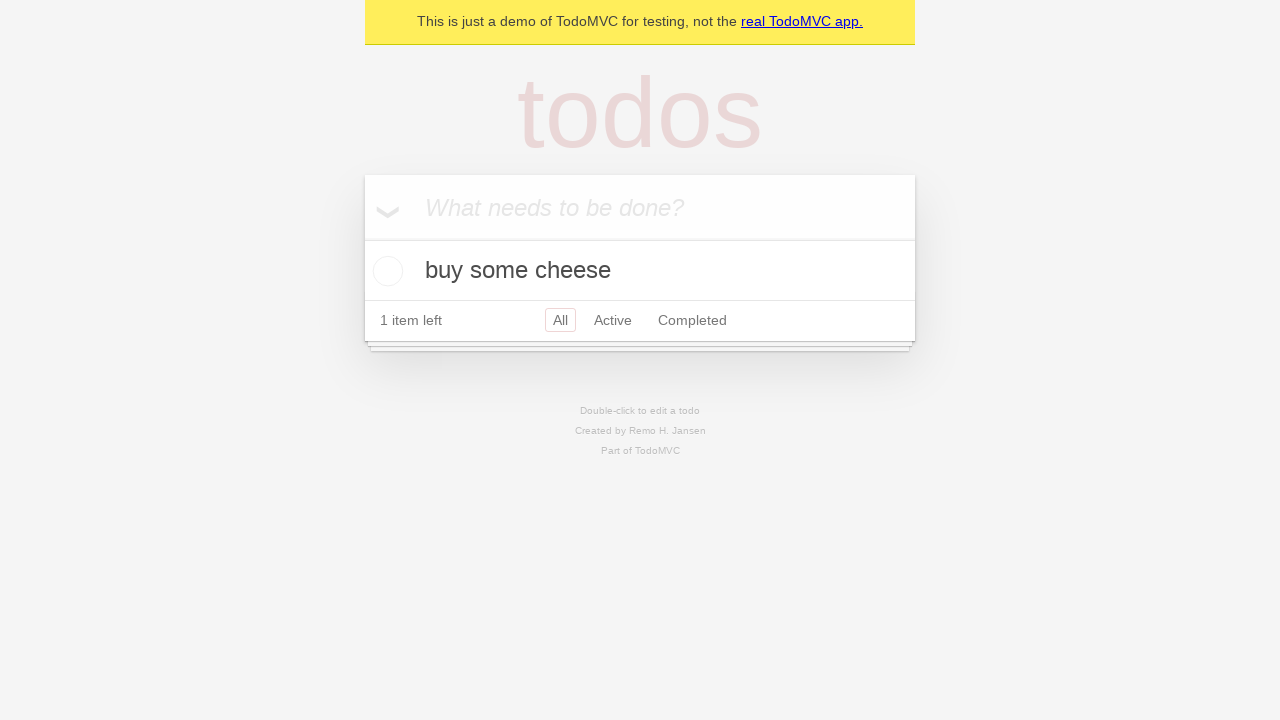

Filled todo input with 'feed the cat' on internal:attr=[placeholder="What needs to be done?"i]
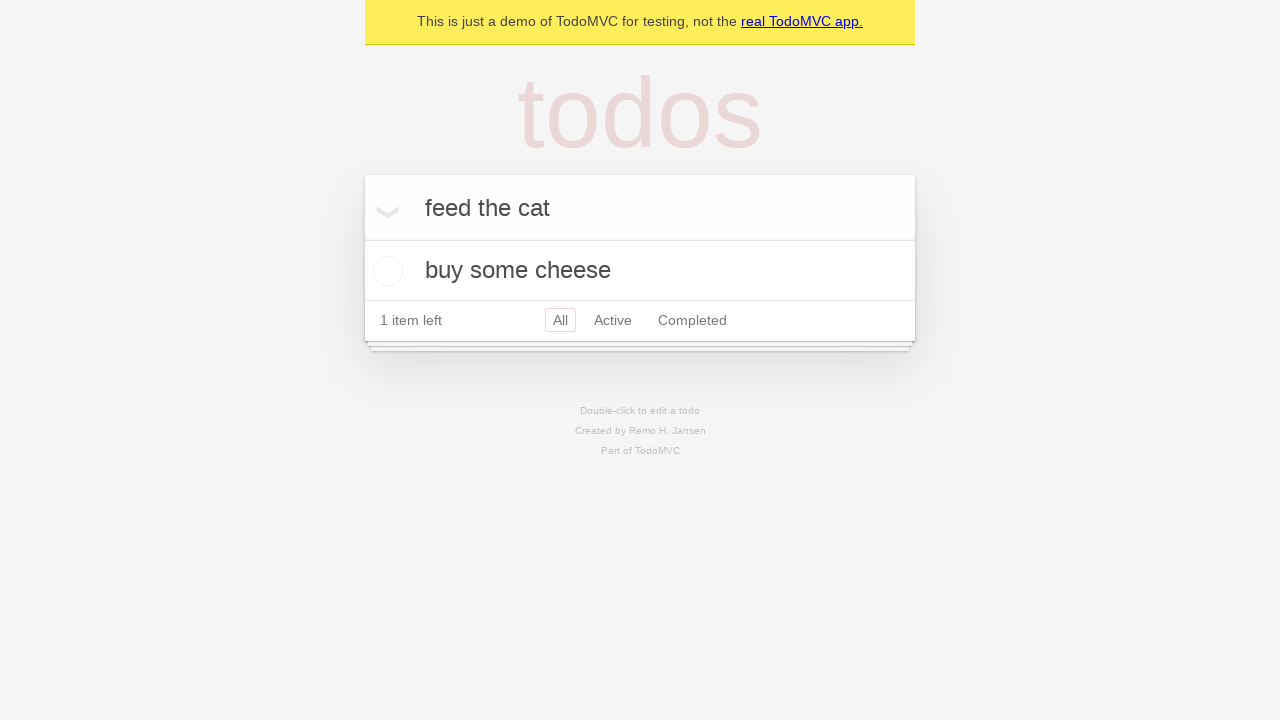

Pressed Enter to create second todo on internal:attr=[placeholder="What needs to be done?"i]
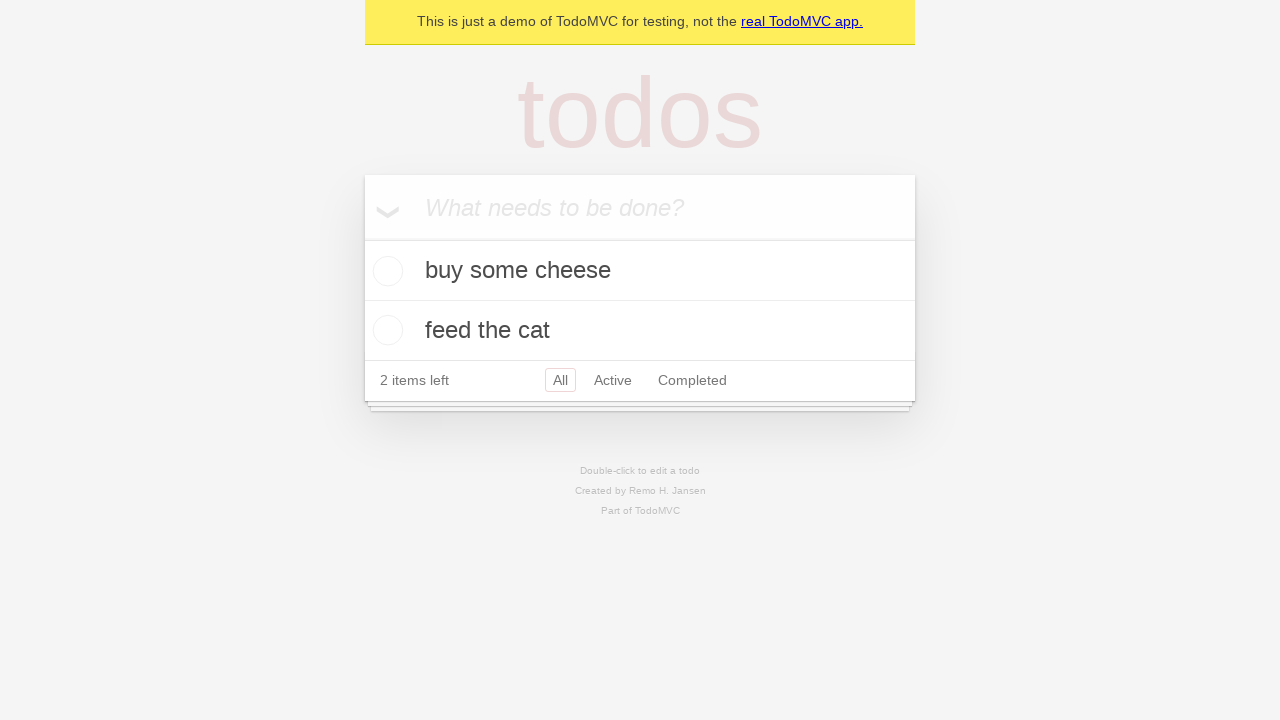

Filled todo input with 'book a doctors appointment' on internal:attr=[placeholder="What needs to be done?"i]
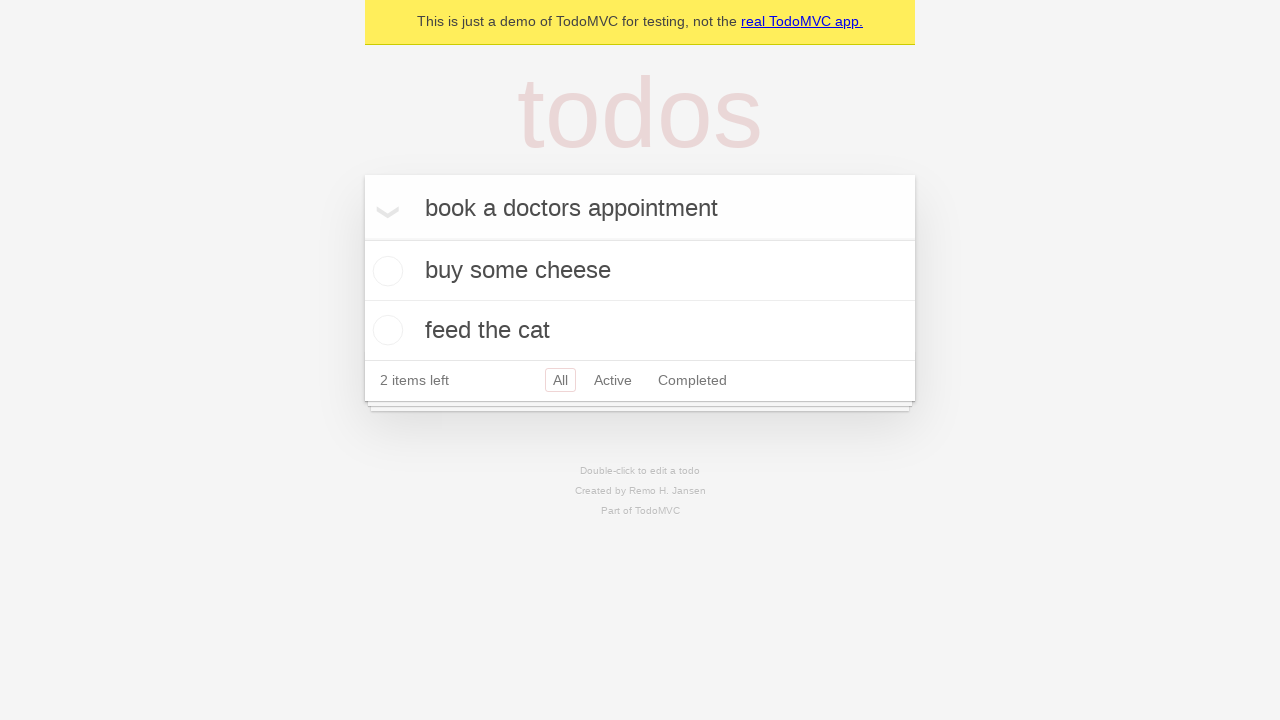

Pressed Enter to create third todo on internal:attr=[placeholder="What needs to be done?"i]
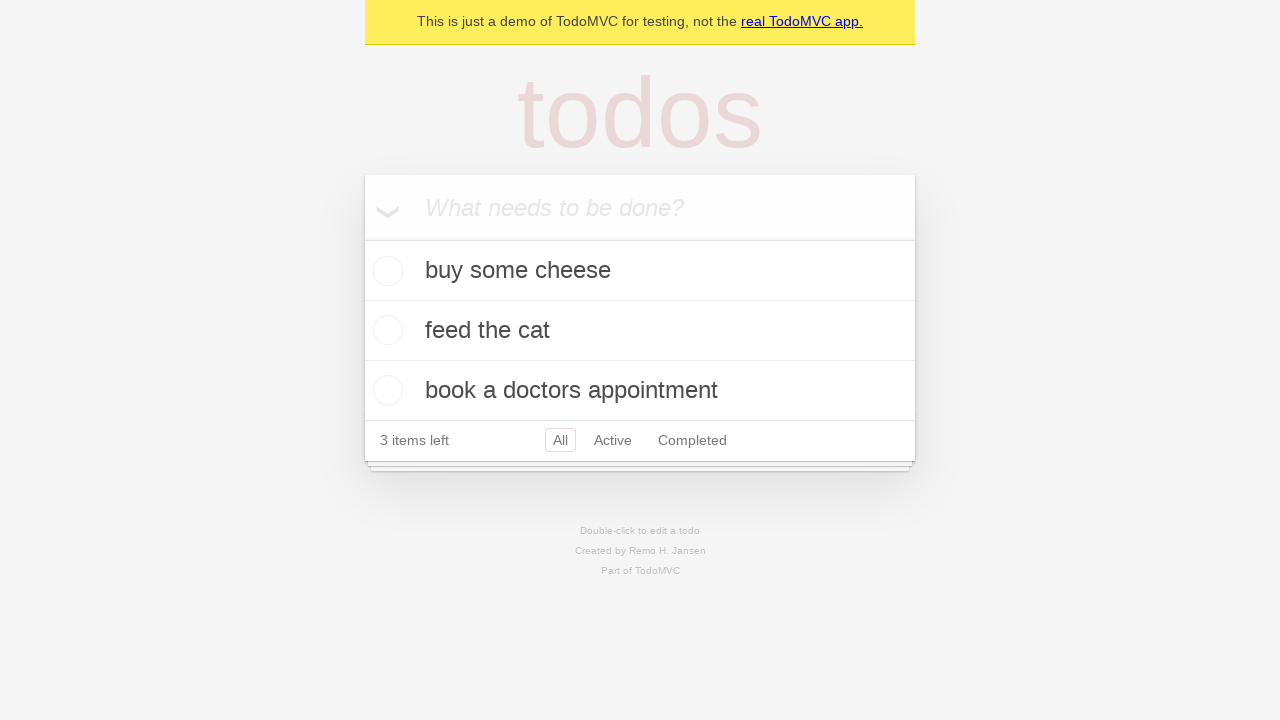

Double-clicked second todo item to enter edit mode at (640, 331) on internal:testid=[data-testid="todo-item"s] >> nth=1
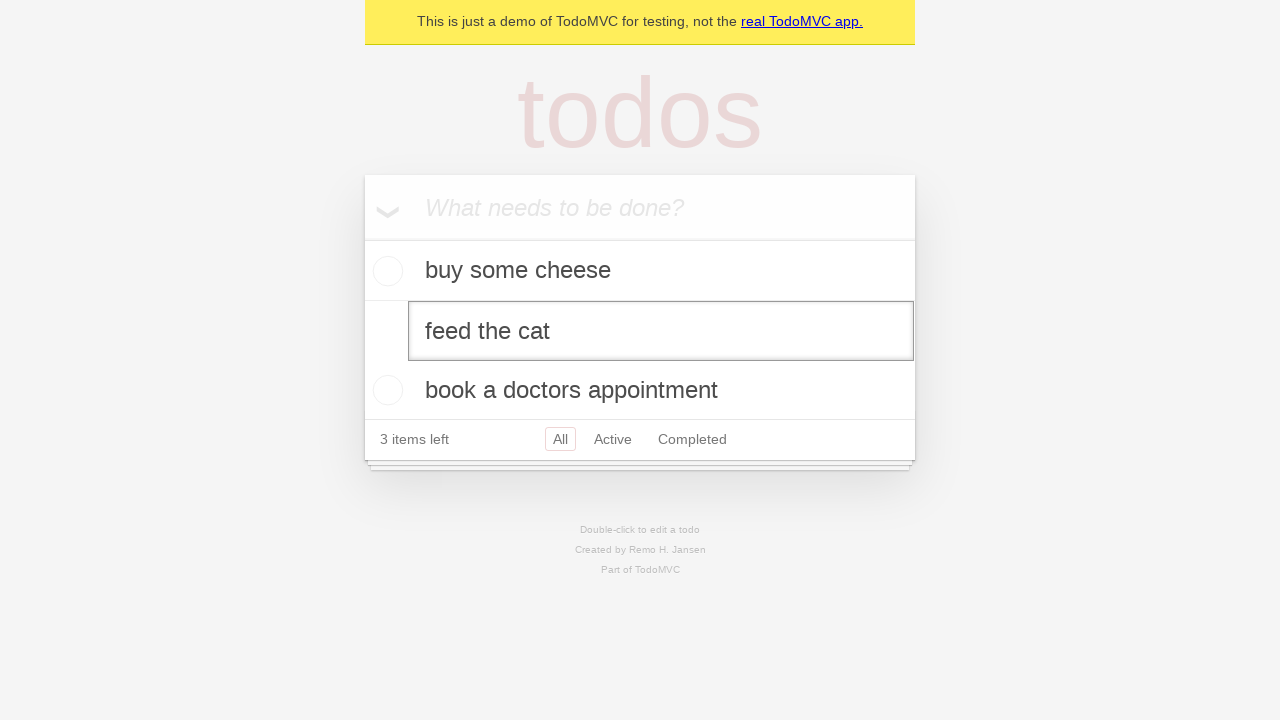

Filled edit textbox with 'buy some sausages' on internal:testid=[data-testid="todo-item"s] >> nth=1 >> internal:role=textbox[nam
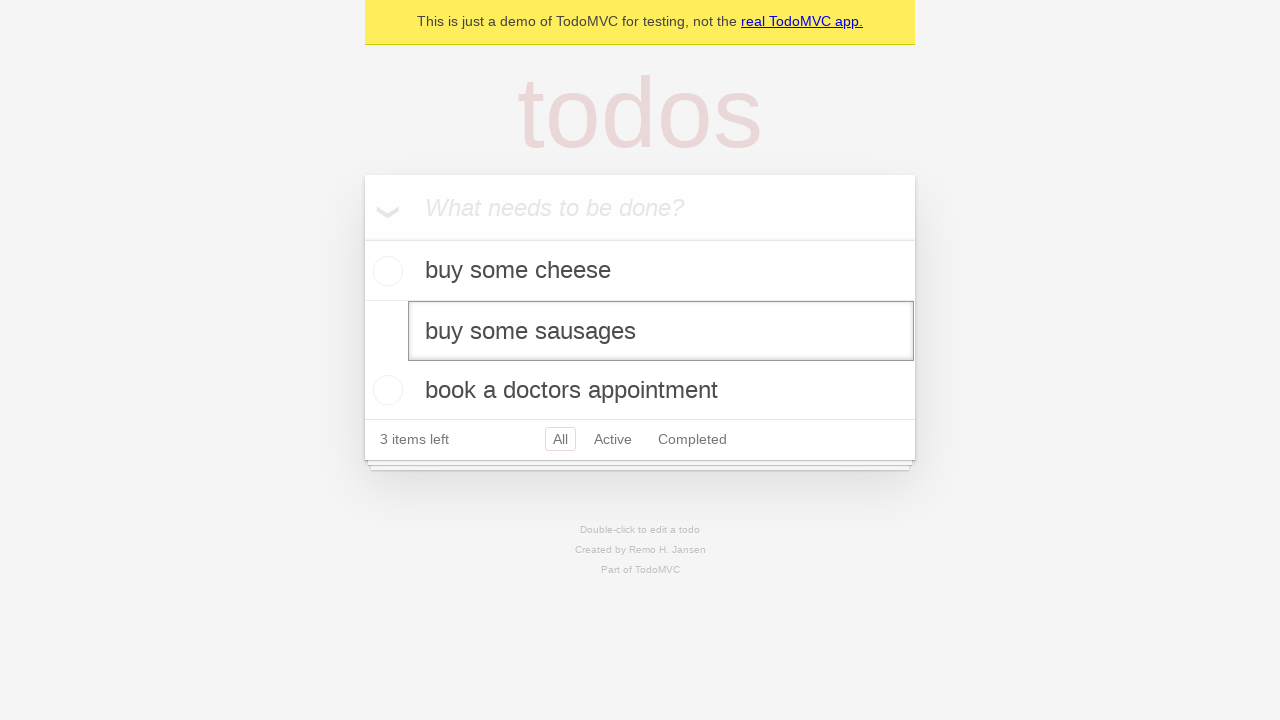

Triggered blur event on edit textbox to save changes
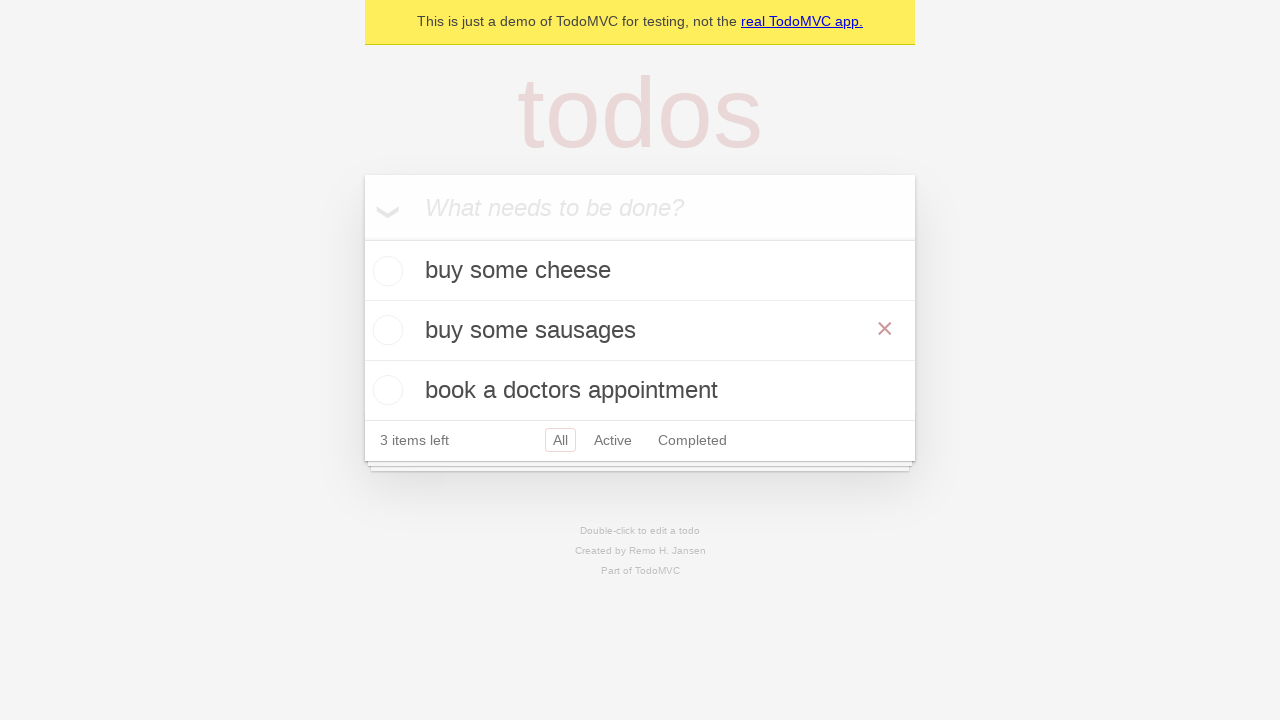

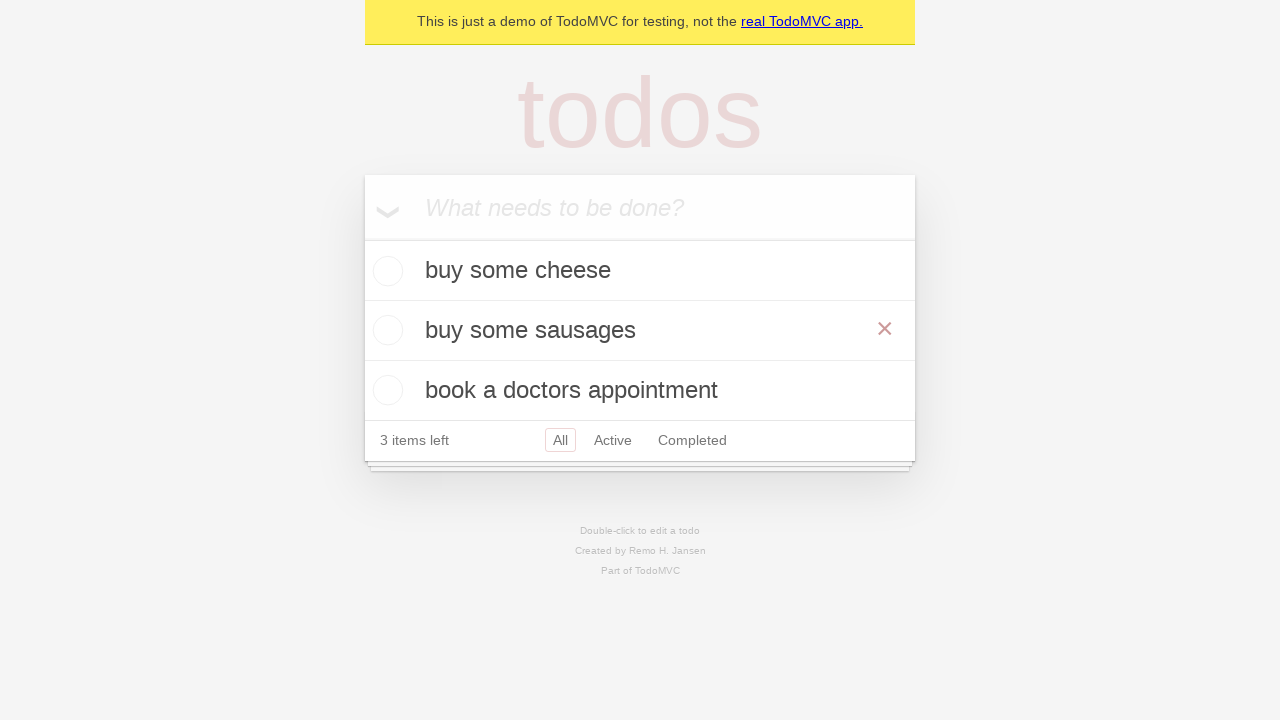